Demonstrates mouse release action by performing click-and-hold, move-to-element, then releasing on a drag-and-drop test page

Starting URL: https://crossbrowsertesting.github.io/drag-and-drop

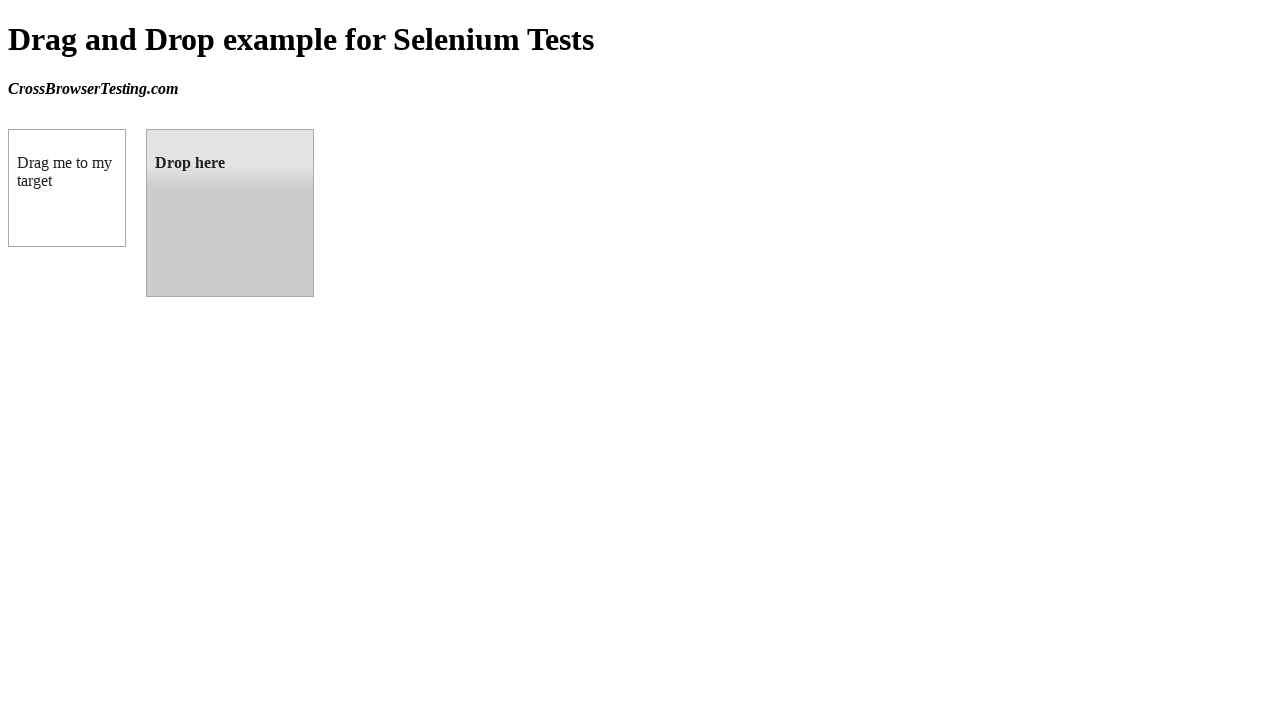

Navigated to drag-and-drop test page
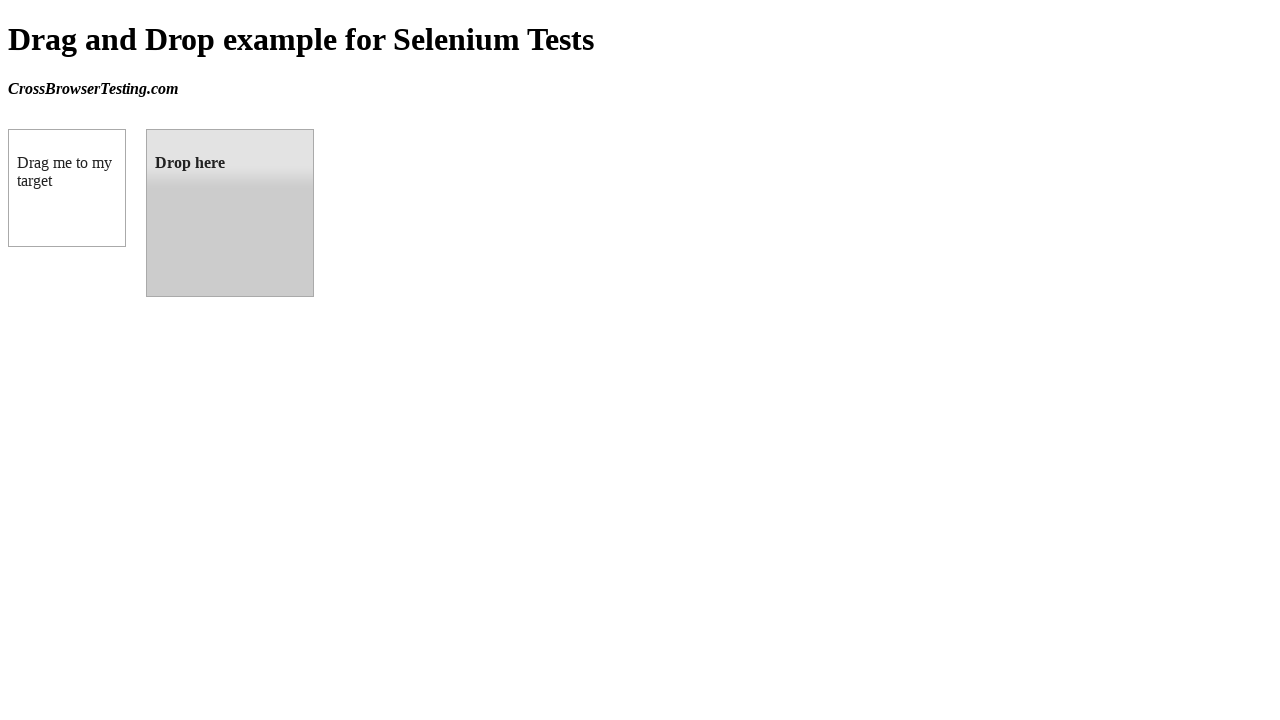

Located source element (draggable box A)
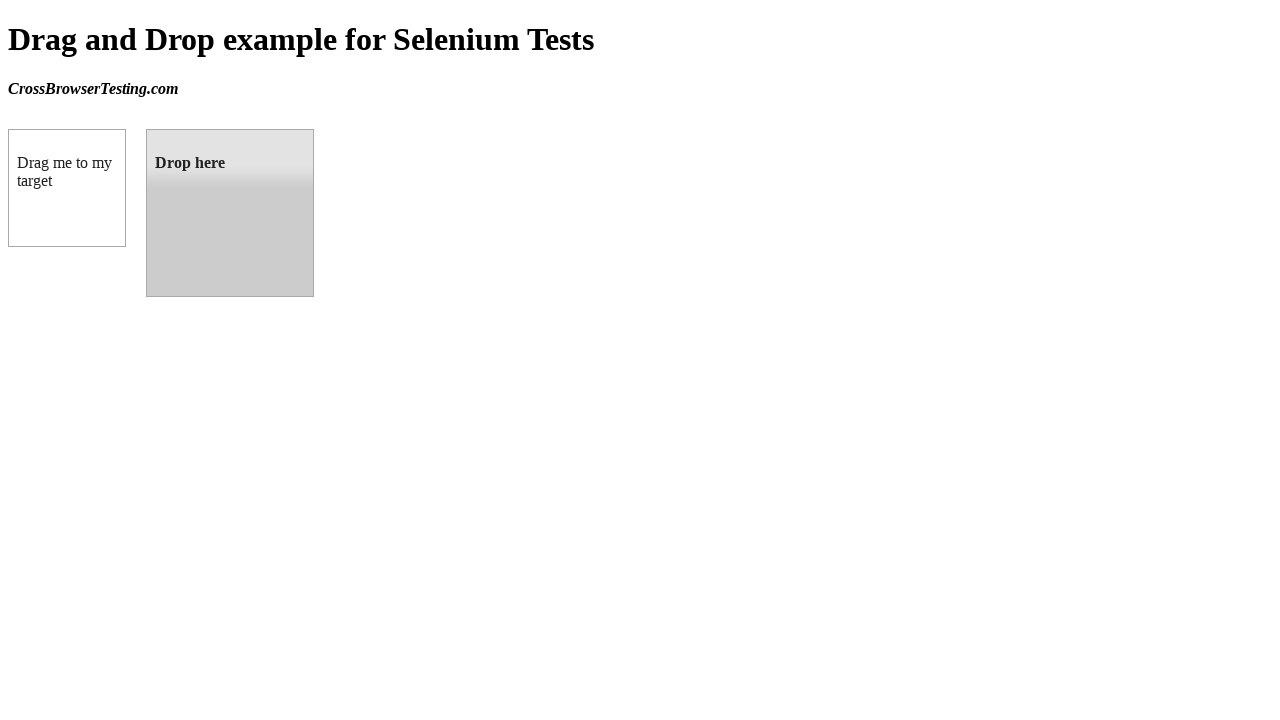

Located target element (droppable box B)
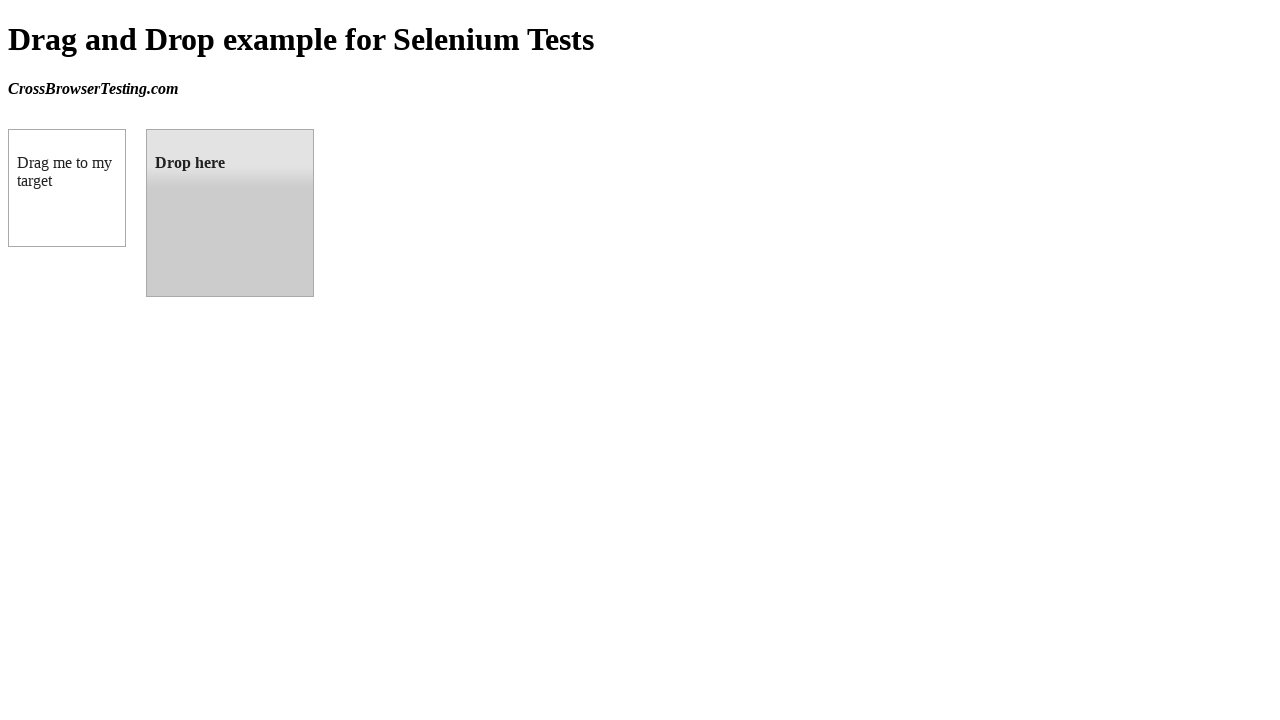

Retrieved bounding box of source element
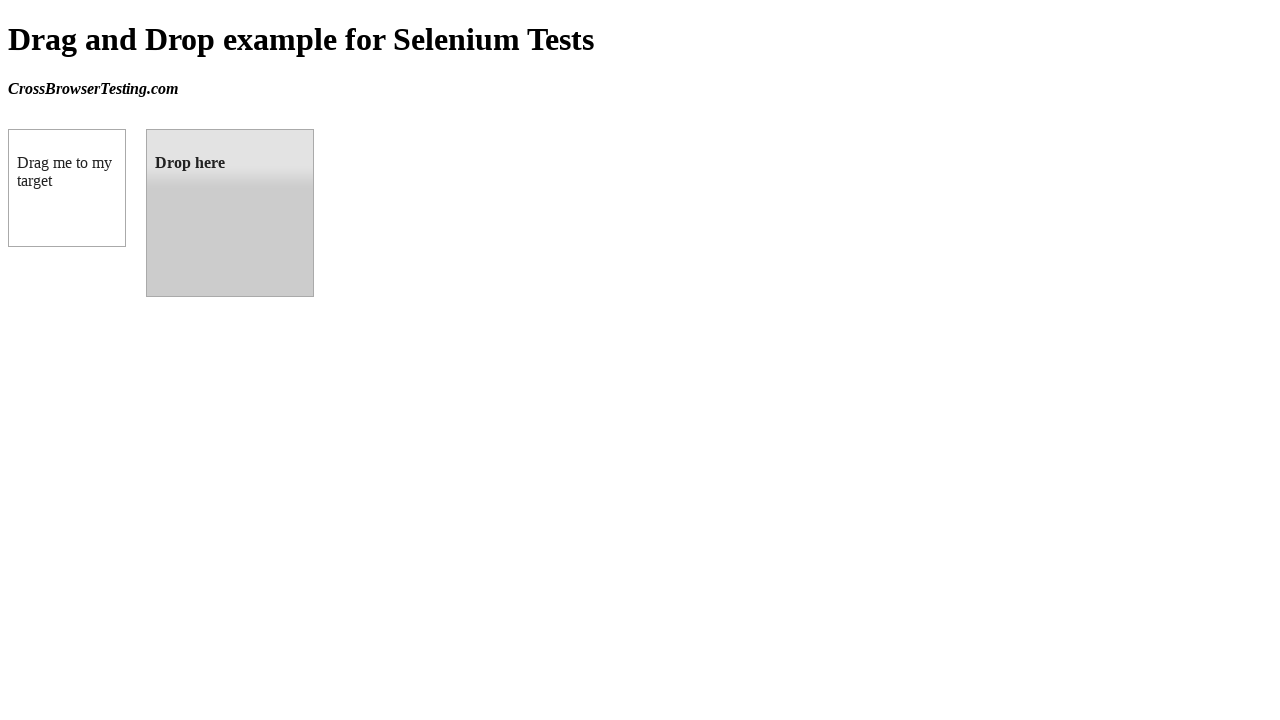

Retrieved bounding box of target element
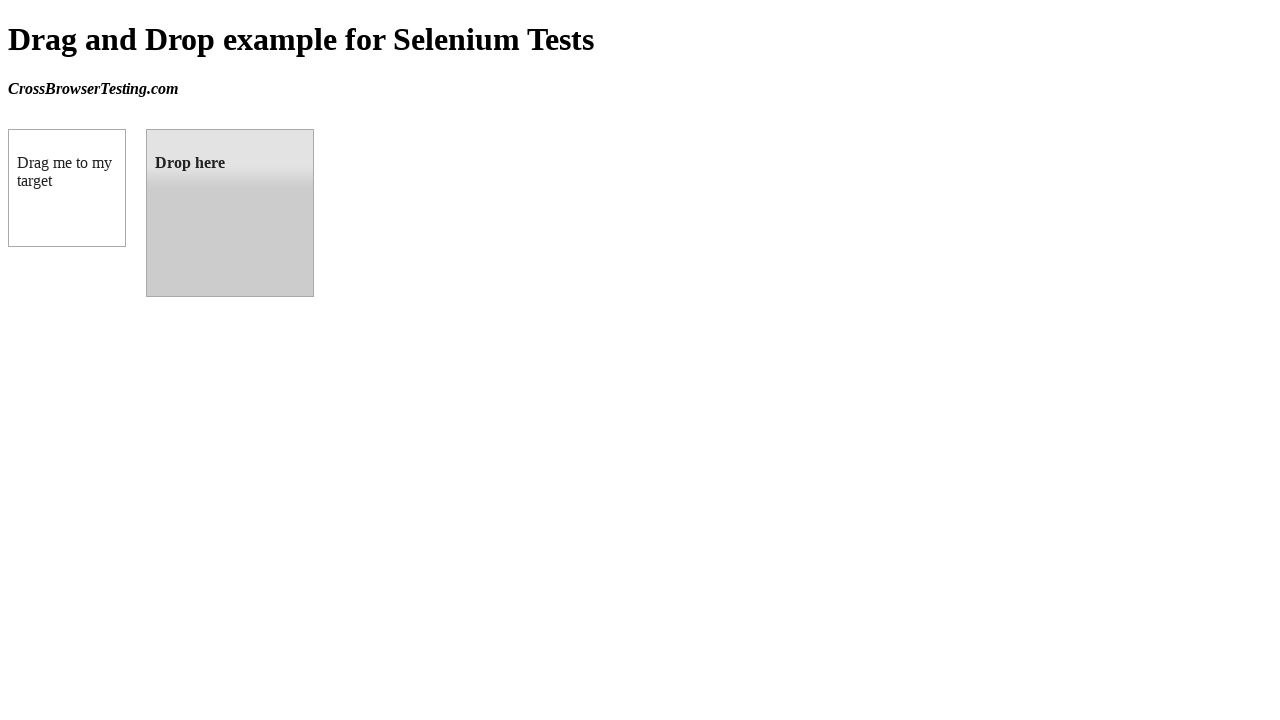

Moved mouse to center of source element at (67, 188)
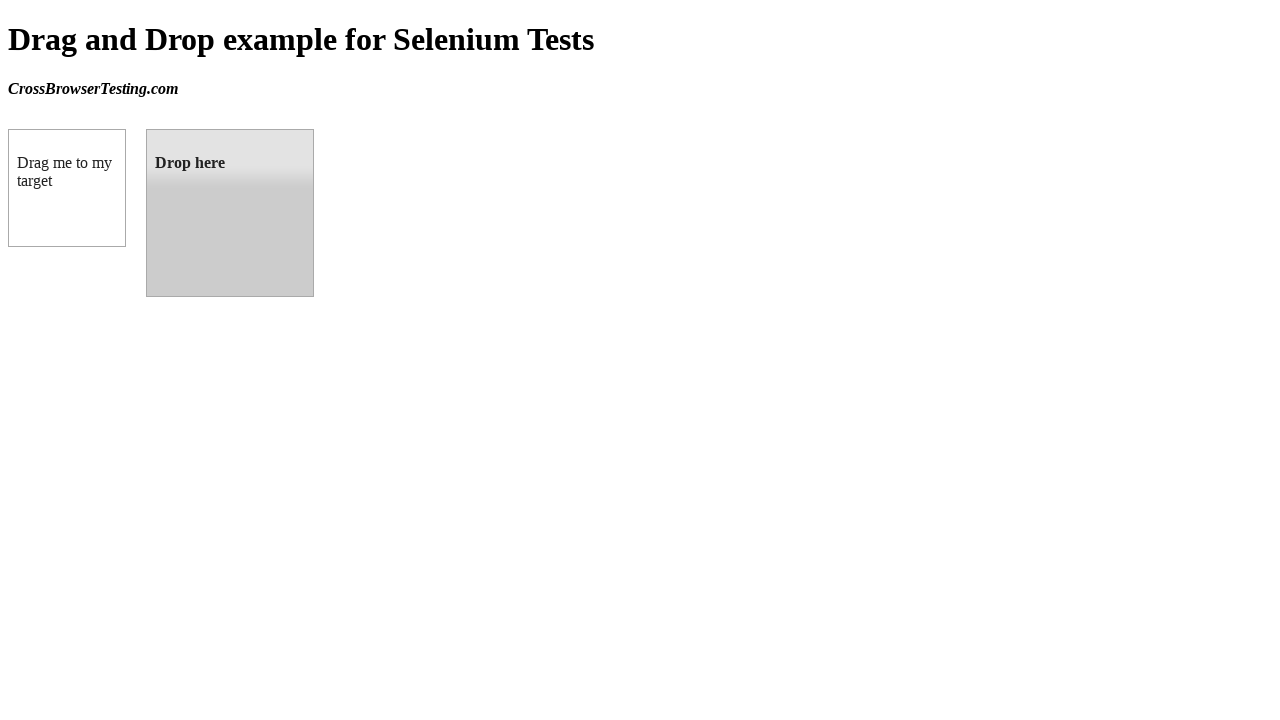

Pressed mouse button down on source element (click and hold) at (67, 188)
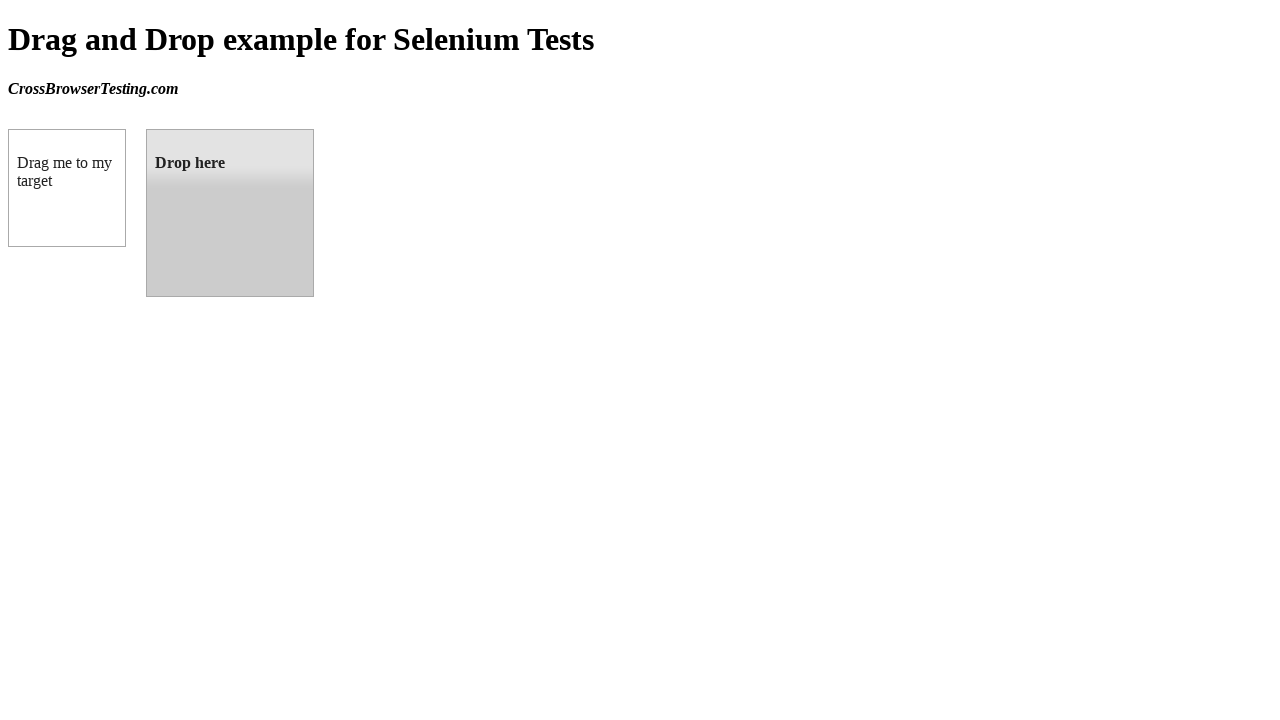

Moved mouse to center of target element while holding button at (230, 213)
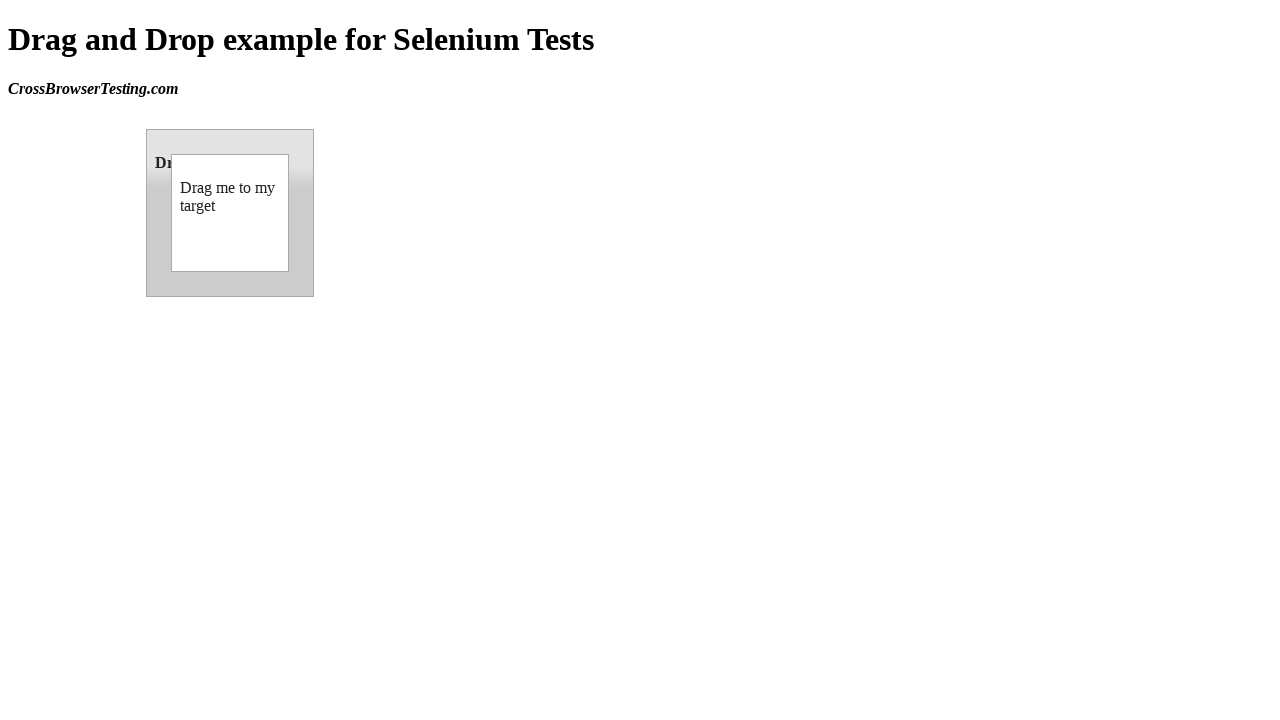

Released mouse button to complete drag-and-drop action at (230, 213)
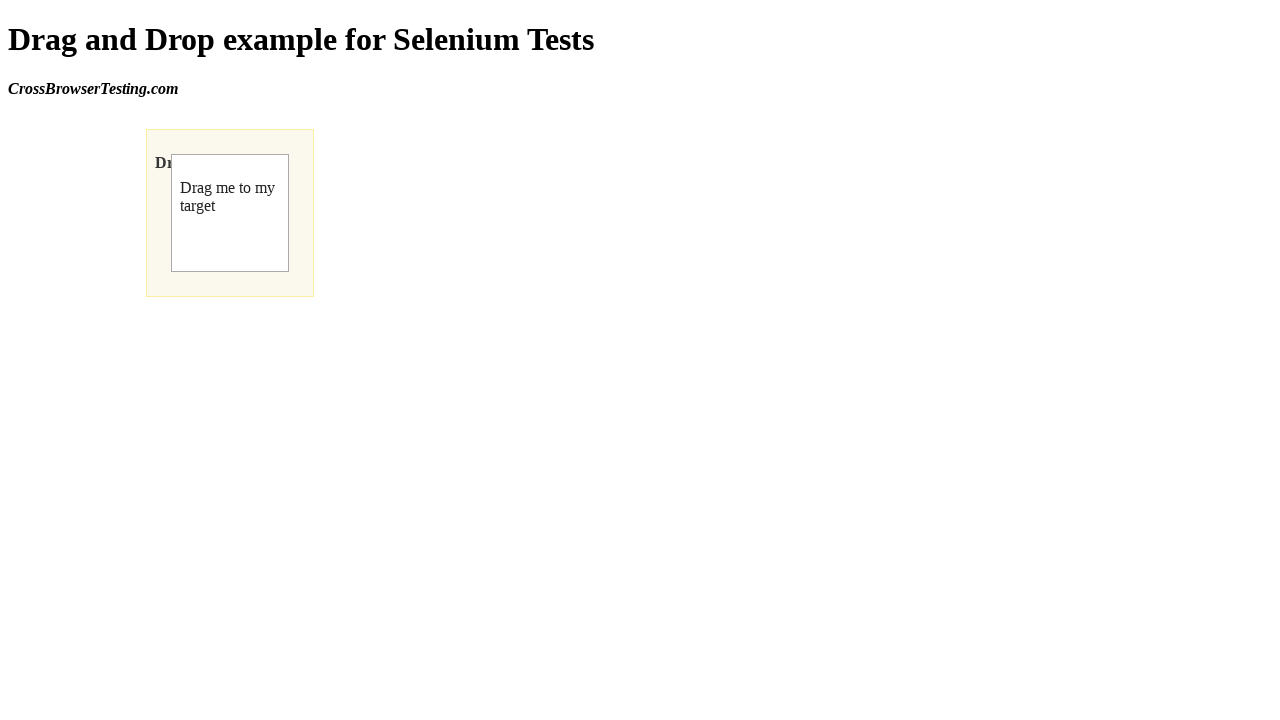

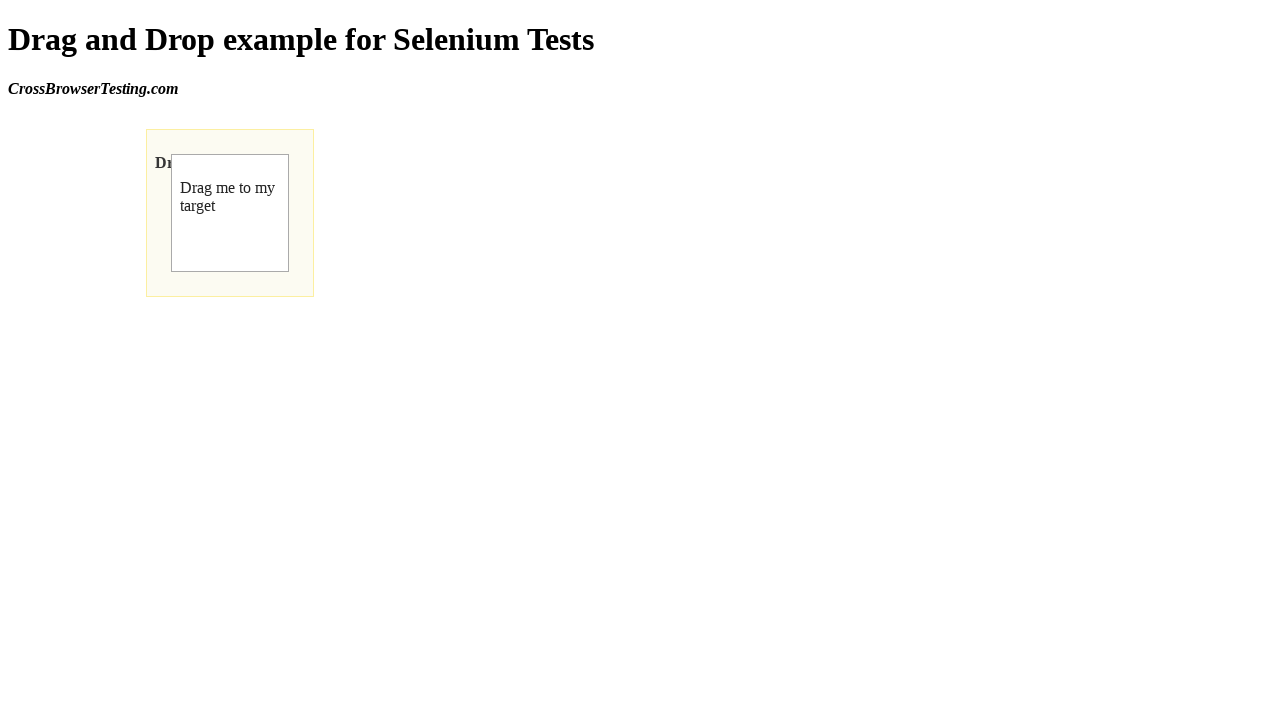